Tests dynamic data loading by clicking the "Get New User" button and waiting for user information to appear

Starting URL: https://syntaxprojects.com/dynamic-data-loading-demo.php

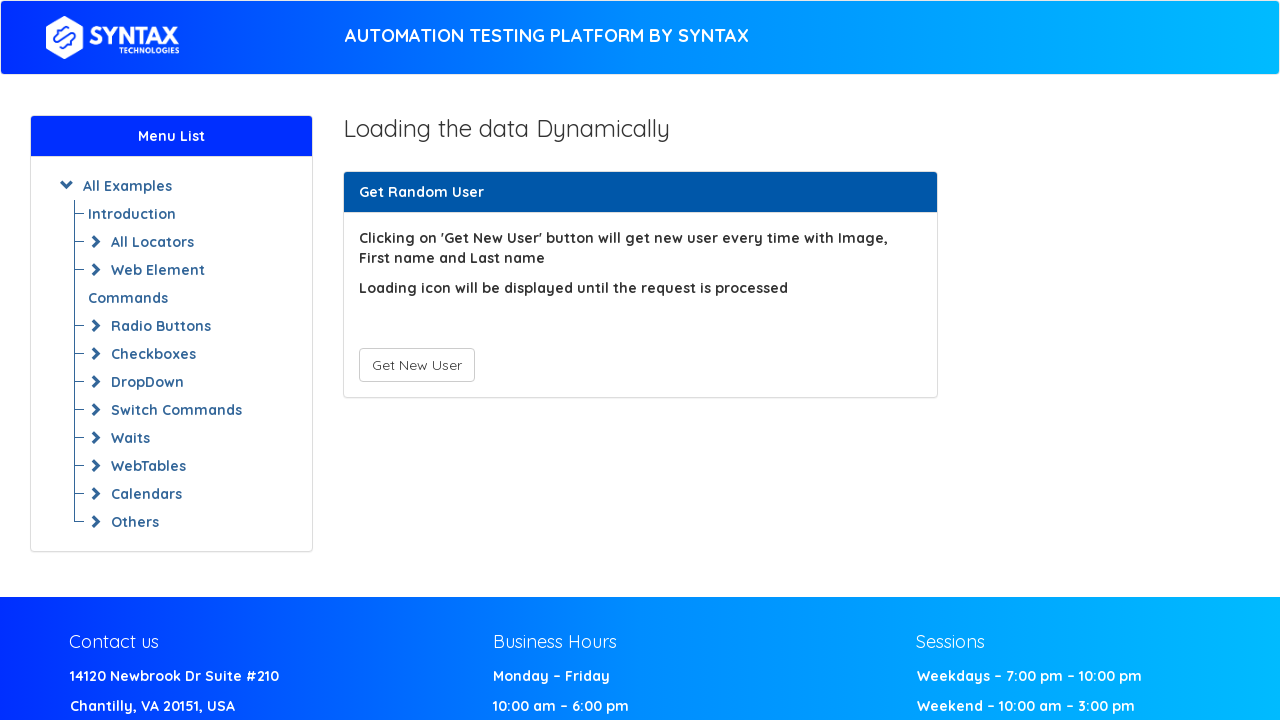

Clicked 'Get New User' button to trigger dynamic data loading at (416, 365) on xpath=//button[text()='Get New User']
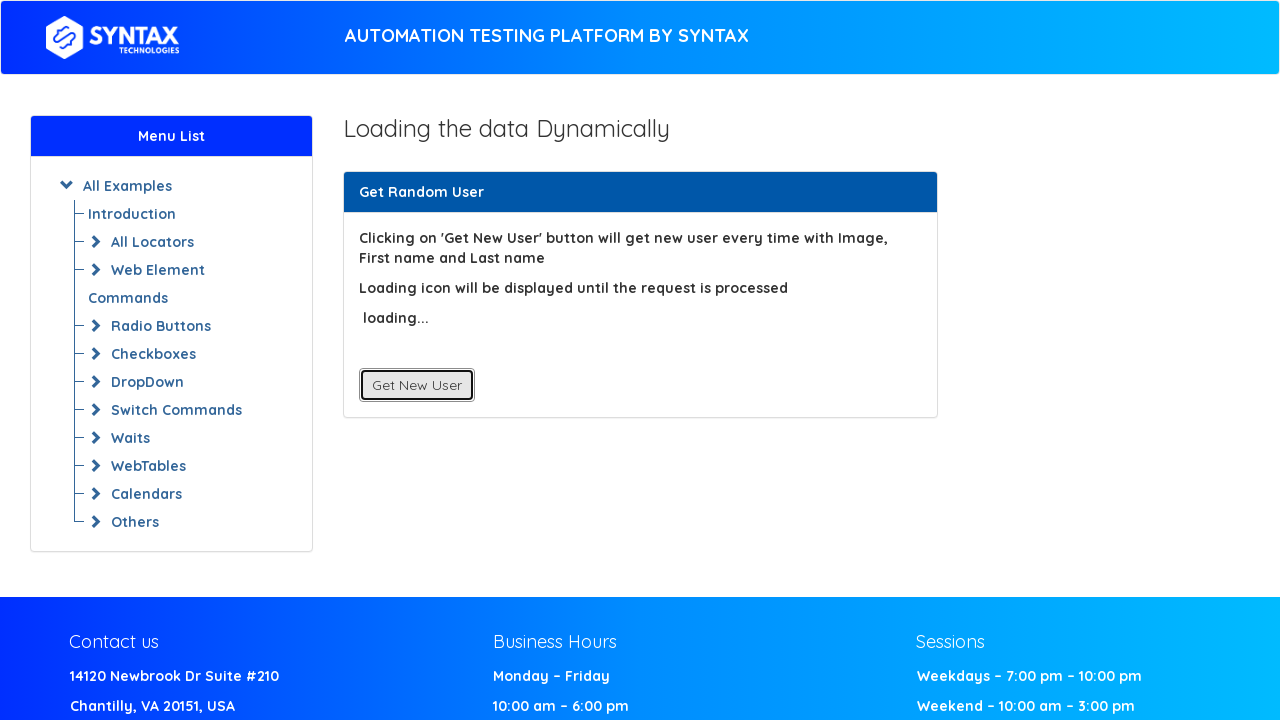

User data loaded and First Name element appeared
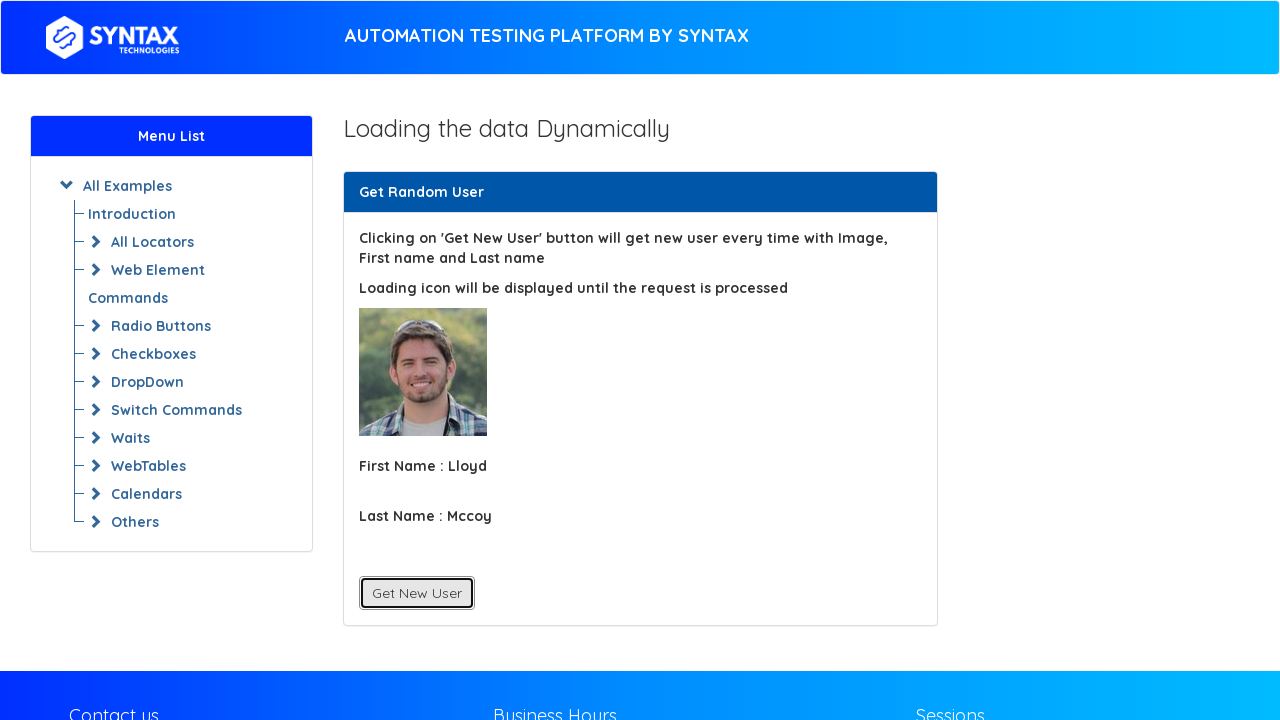

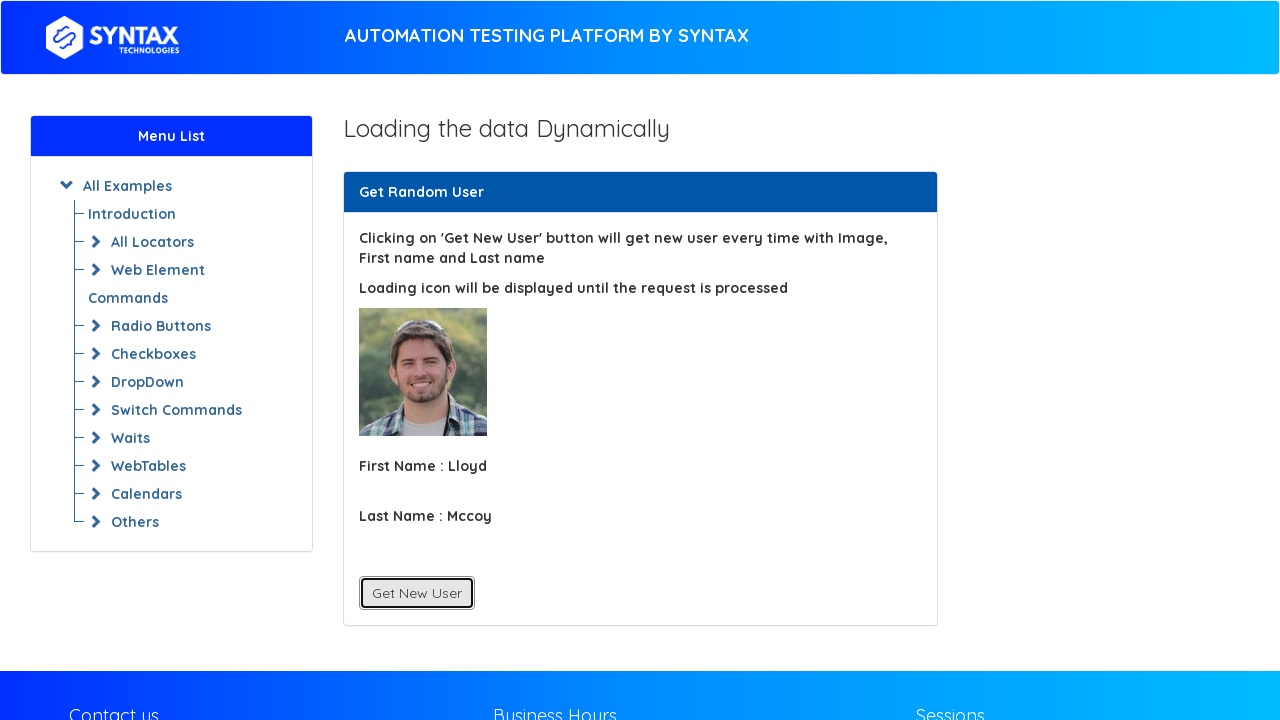